Verifies that the site logo is present in the header area

Starting URL: https://www.ynet.co.il/home/0,7340,L-8,00.html

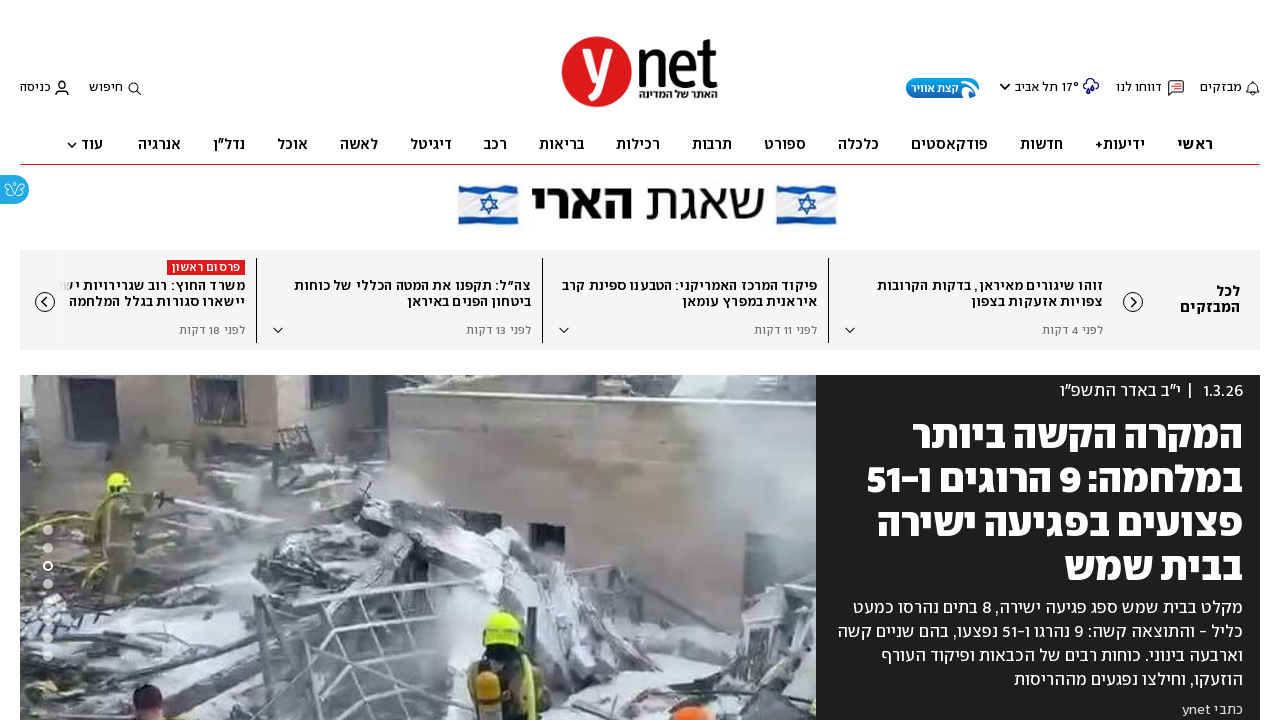

Waited for logo image selector to be present in the DOM
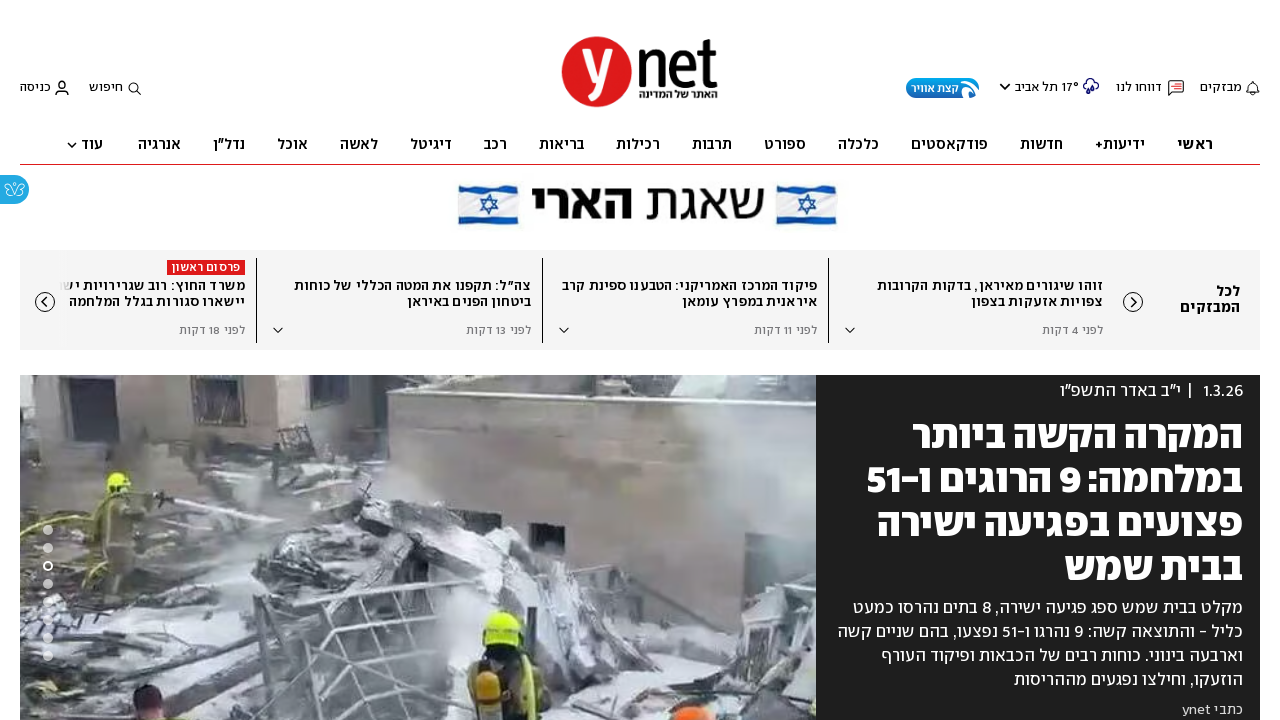

Located the first logo image element in the header
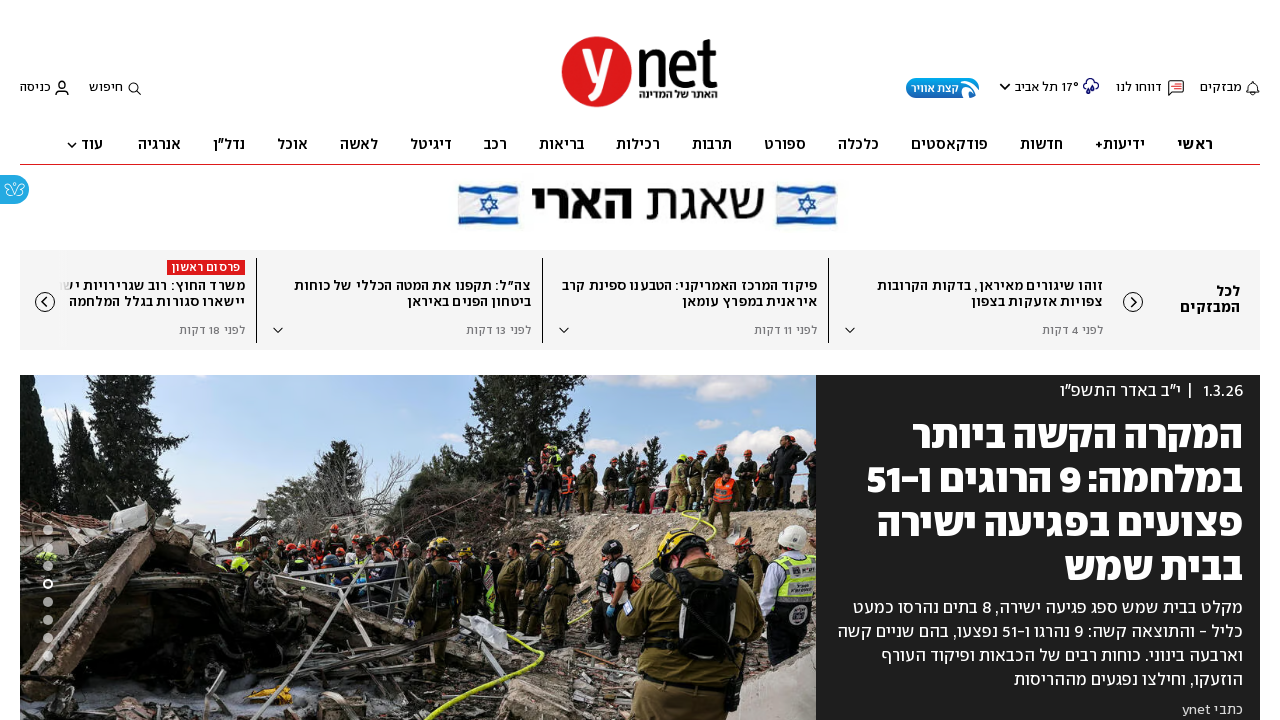

Verified that the logo image is visible in the header area
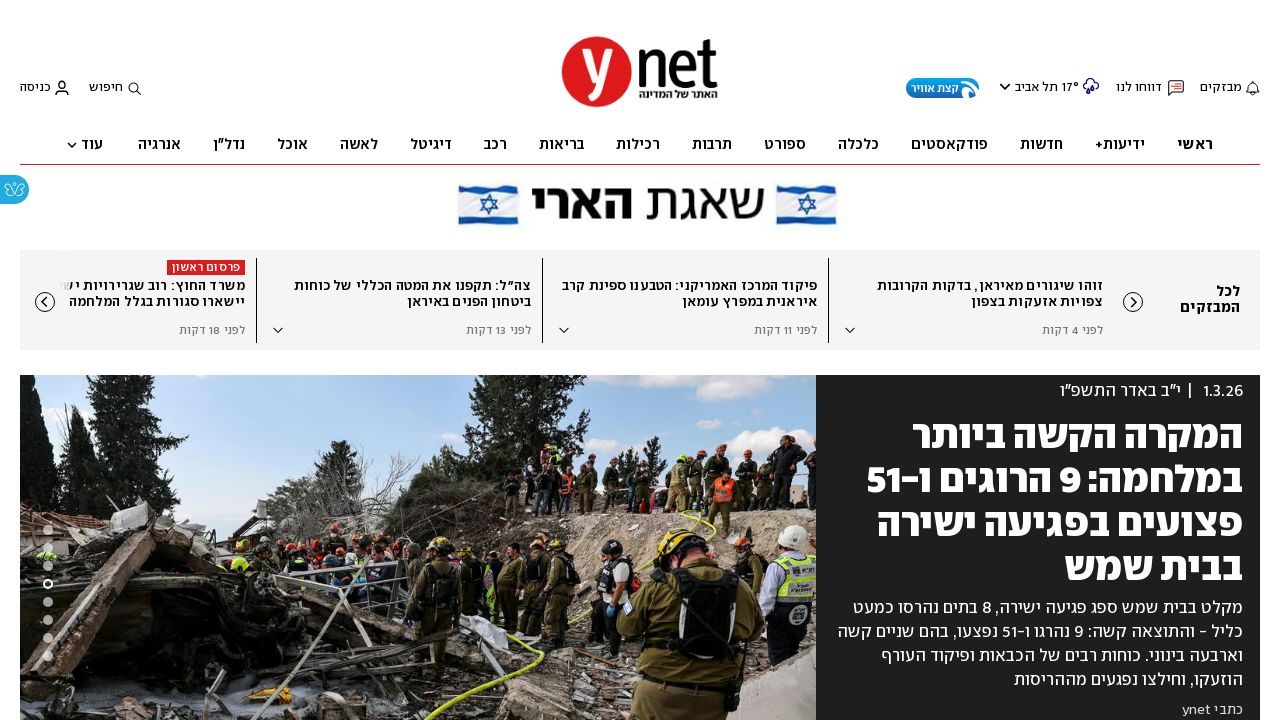

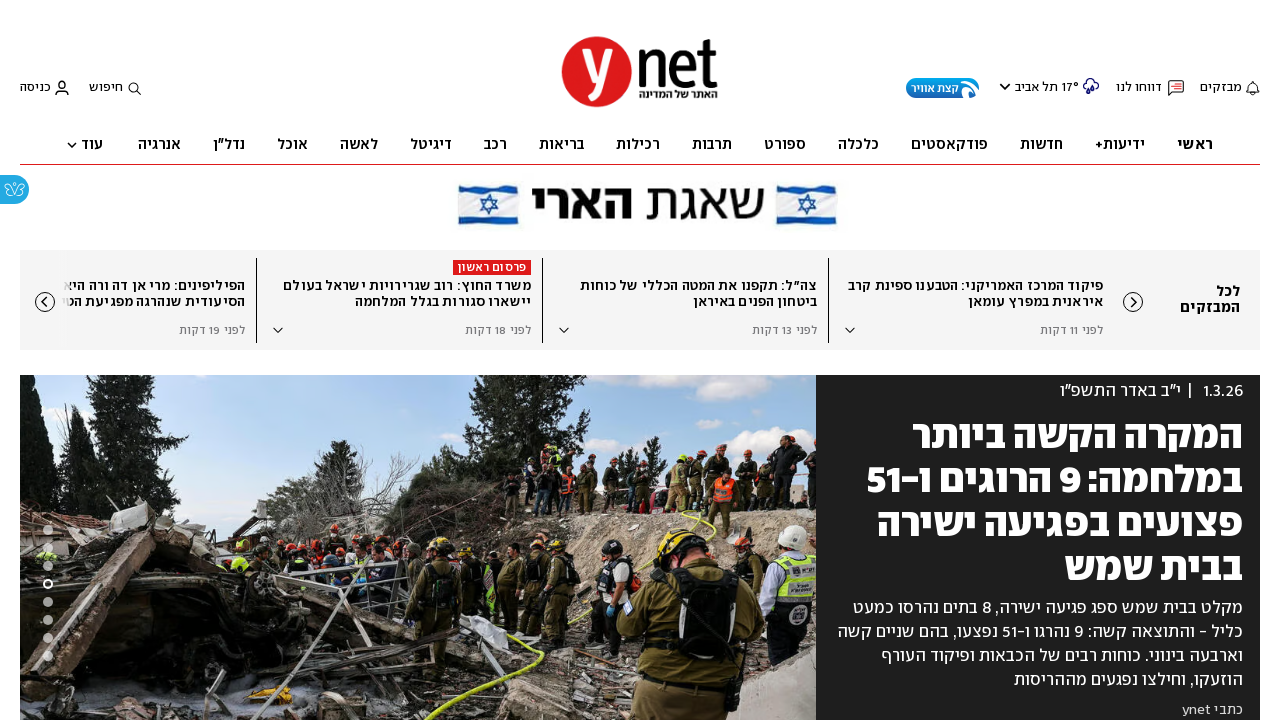